Tests the gender radio button selection on the DemoQA practice form by navigating to the Forms section, opening the Practice Form, and selecting a gender option (Male).

Starting URL: https://demoqa.com/

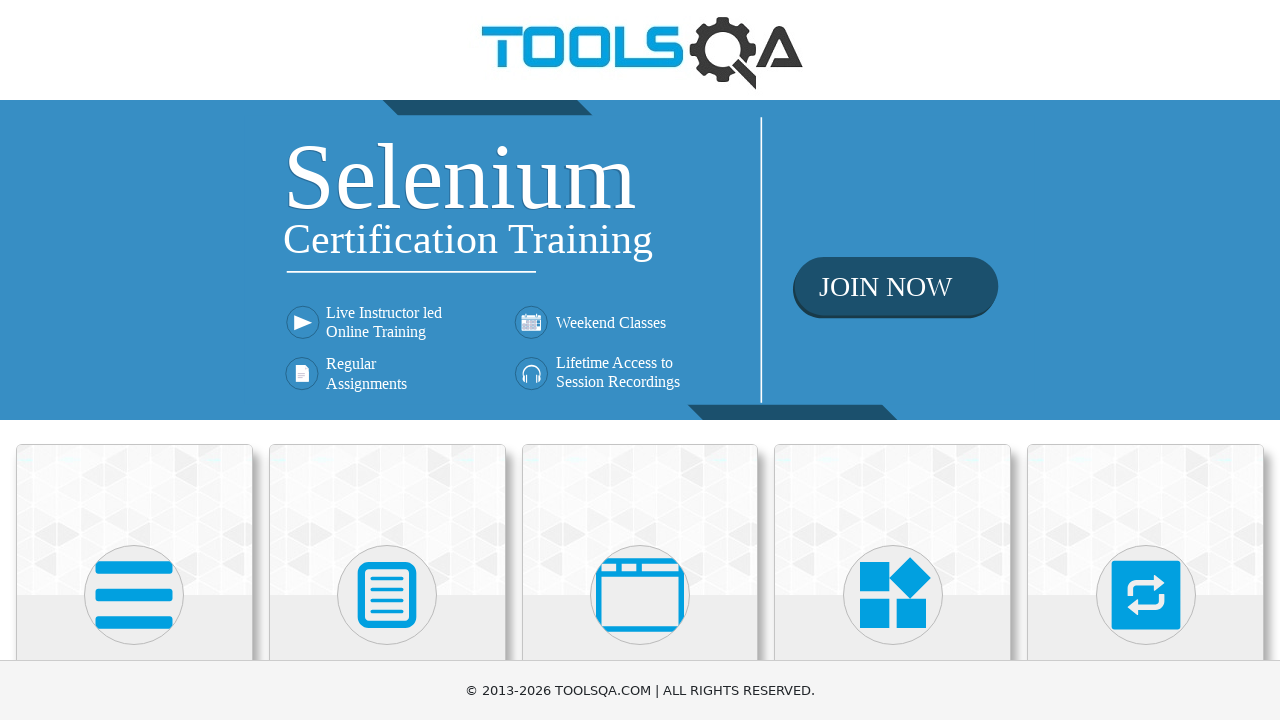

Scrolled down to view Forms section
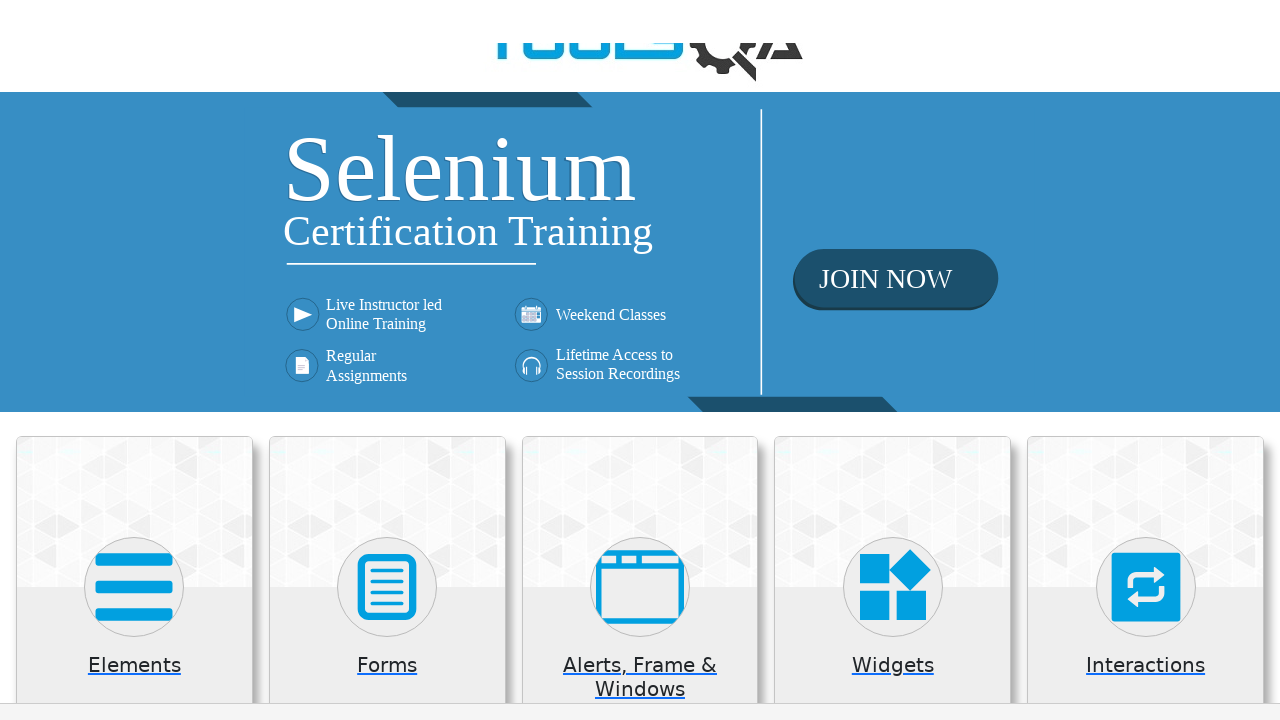

Clicked on Forms card at (387, 173) on xpath=//h5[text()='Forms']
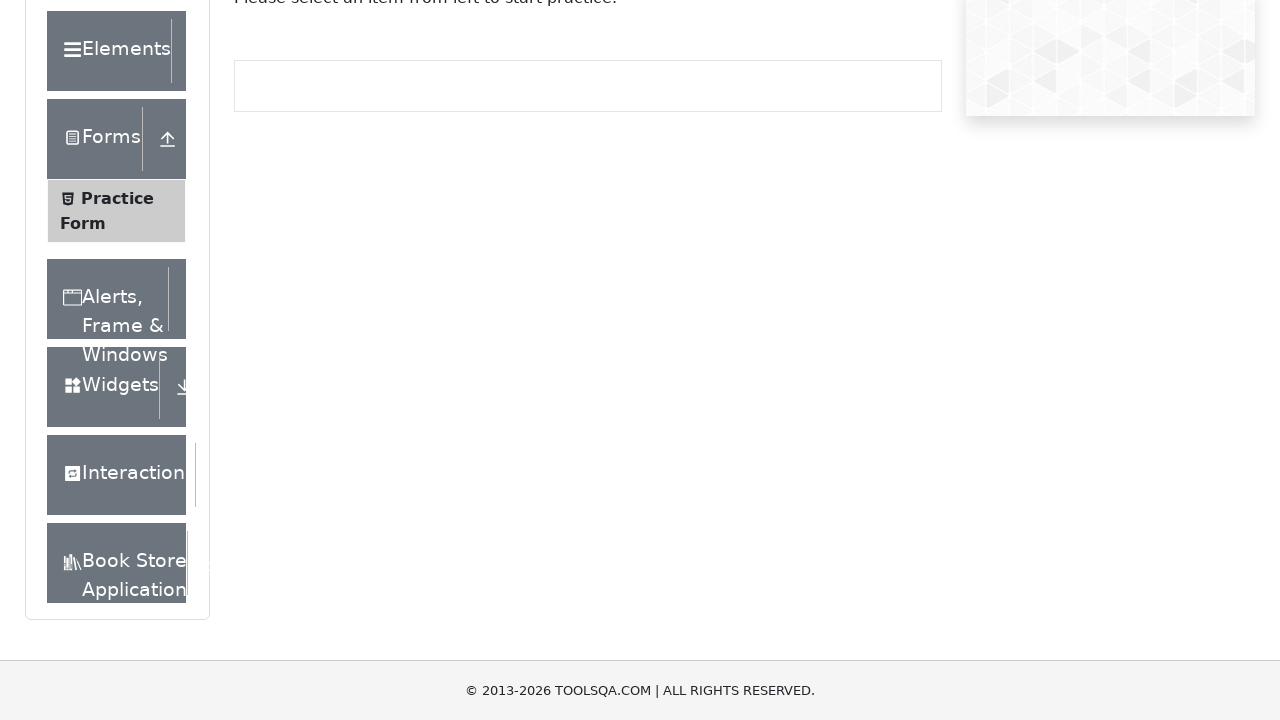

Clicked on Practice Form option in side menu at (117, 198) on xpath=//span[text()='Practice Form']
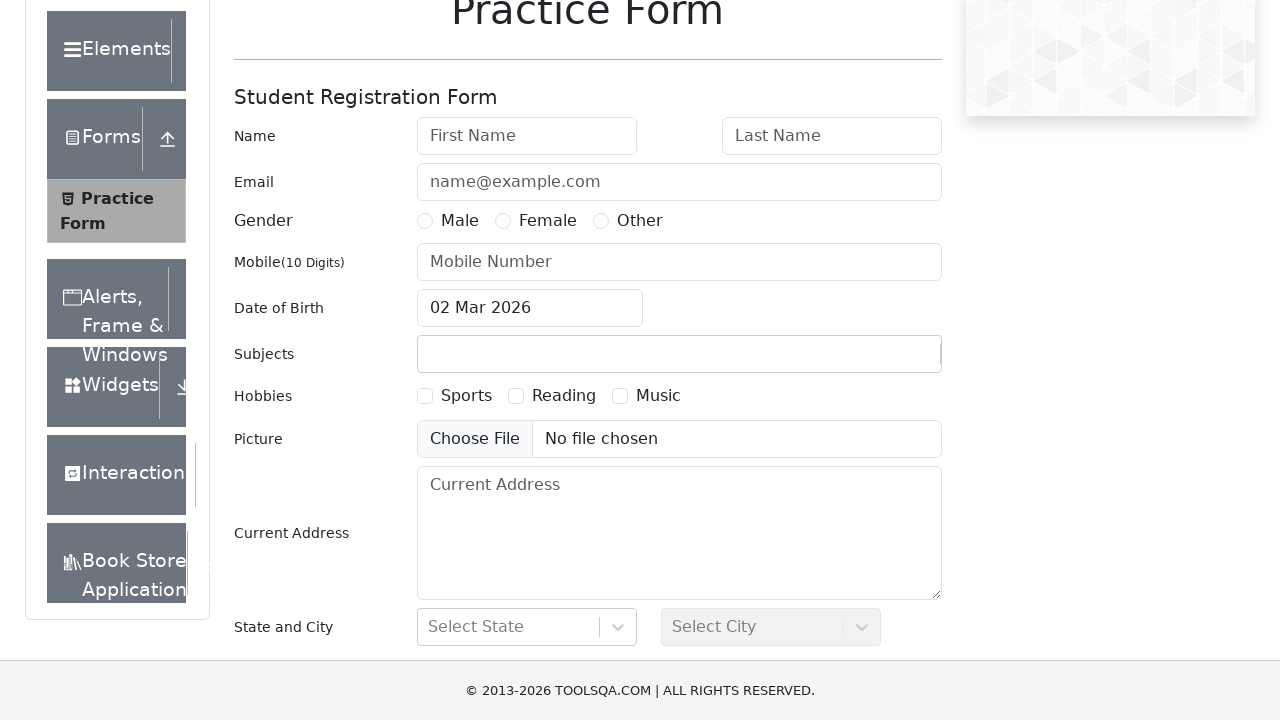

Selected Male gender radio button at (460, 221) on label[for='gender-radio-1']
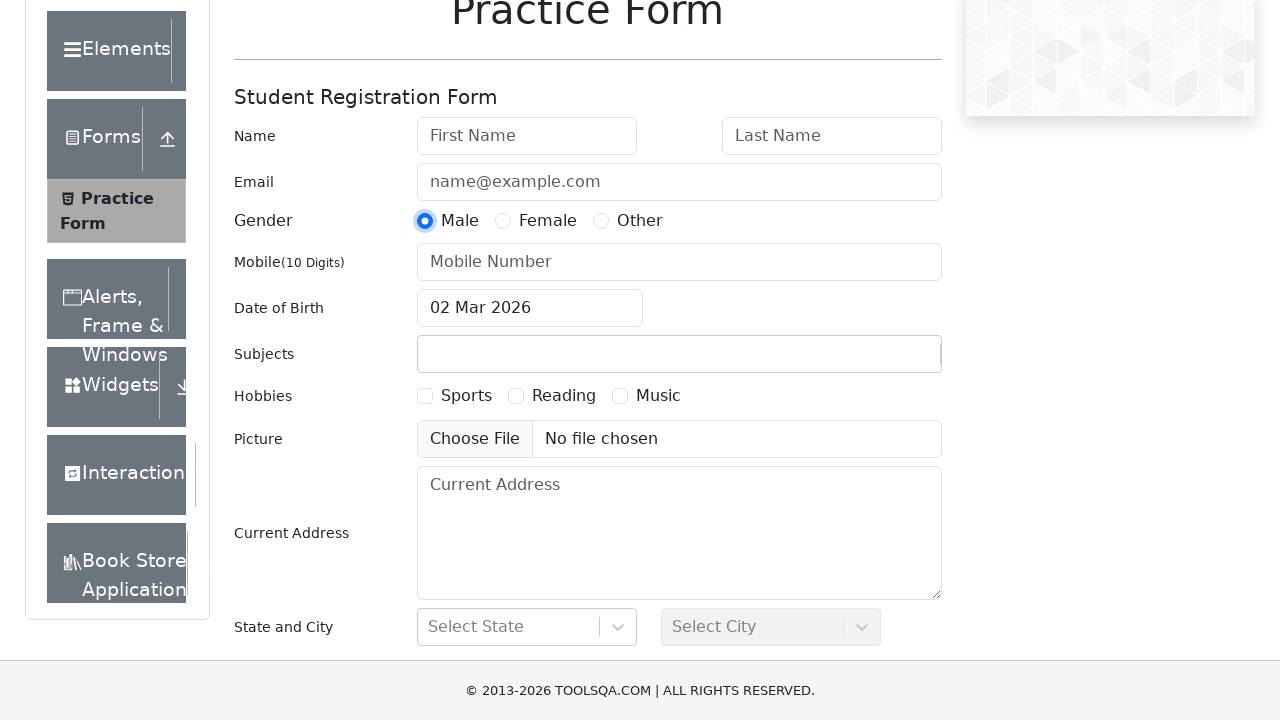

Waited for selection to be verified
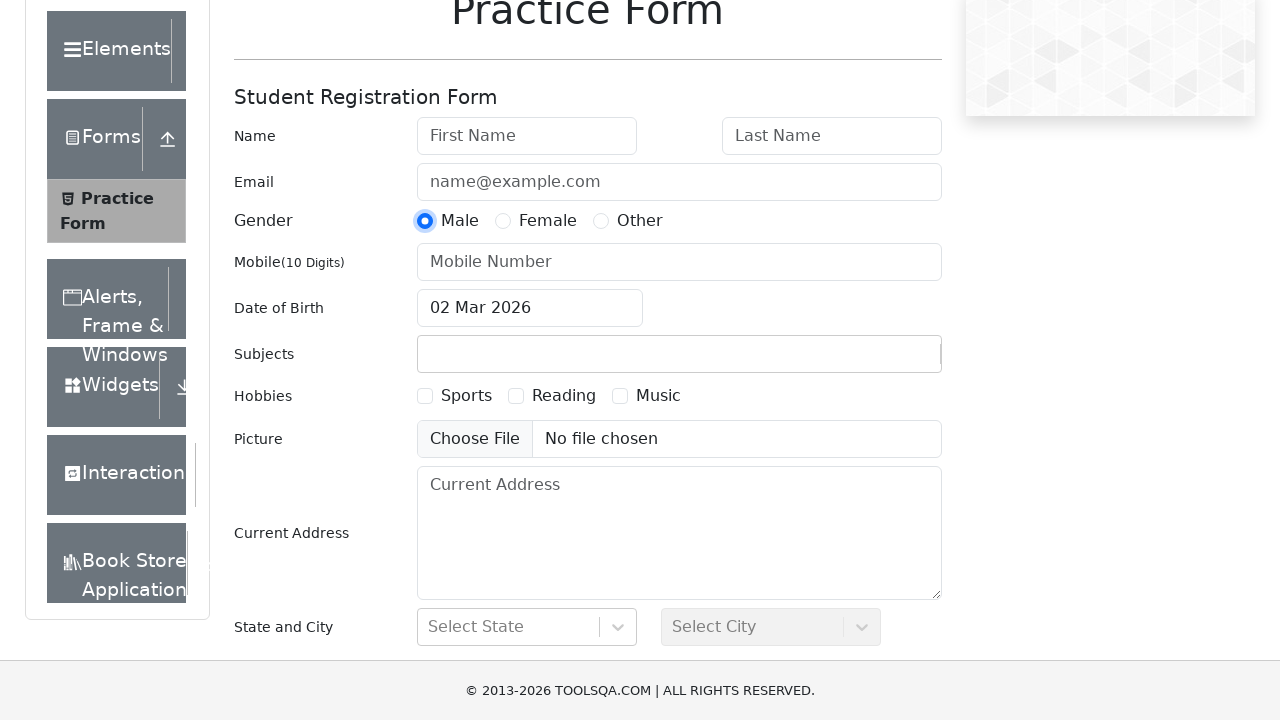

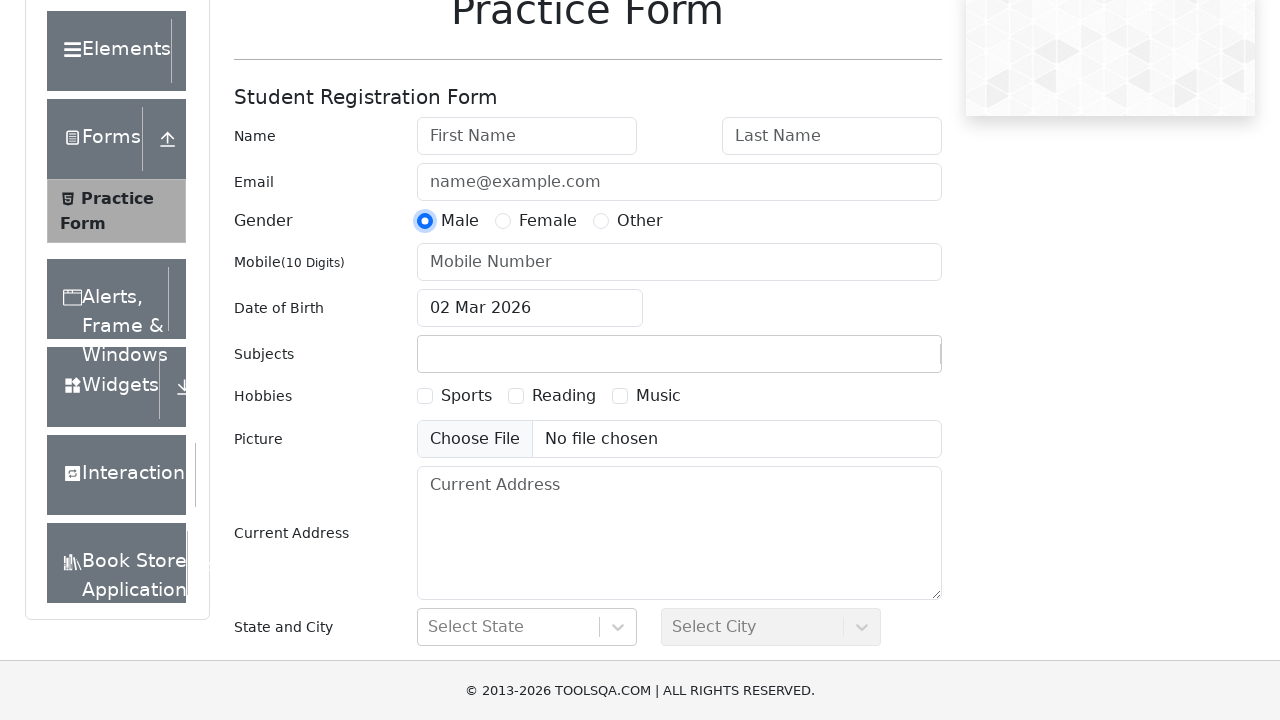